Tests working with multiple browser windows by clicking a link that opens a new window, then switching between the original and new windows using window handle indices to verify the correct page titles.

Starting URL: https://the-internet.herokuapp.com/windows

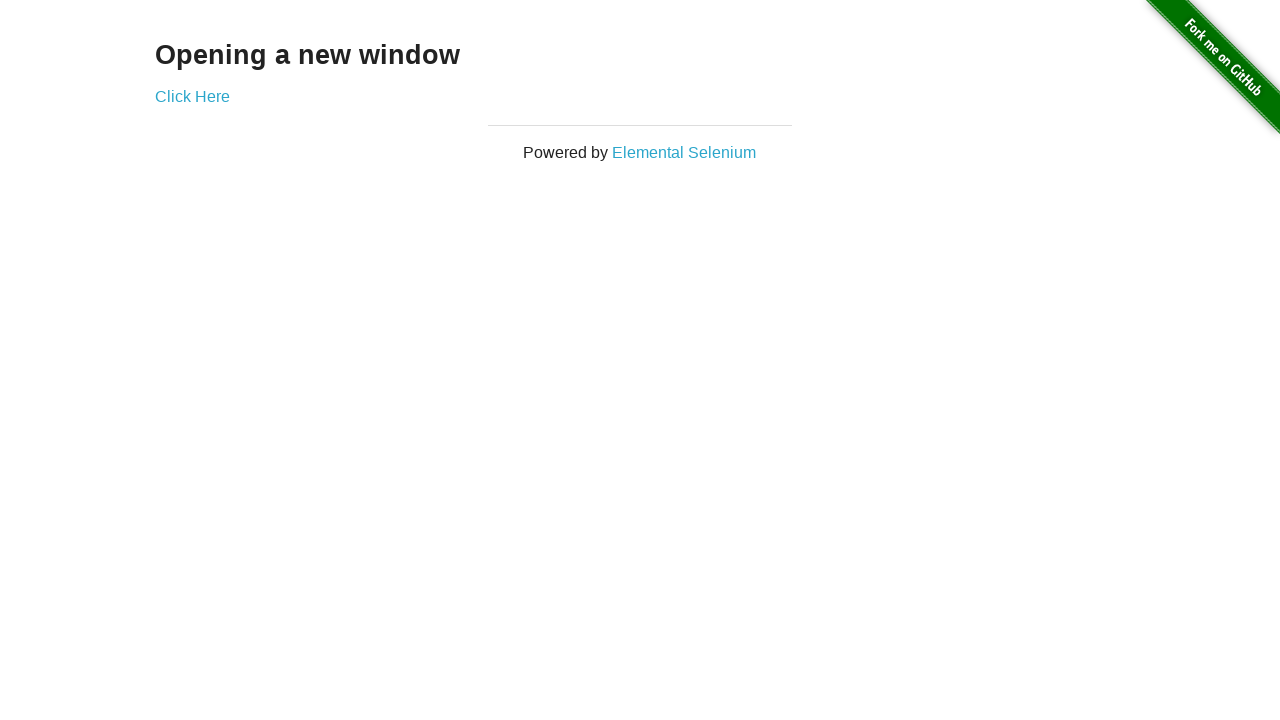

Clicked link to open new window at (192, 96) on .example a
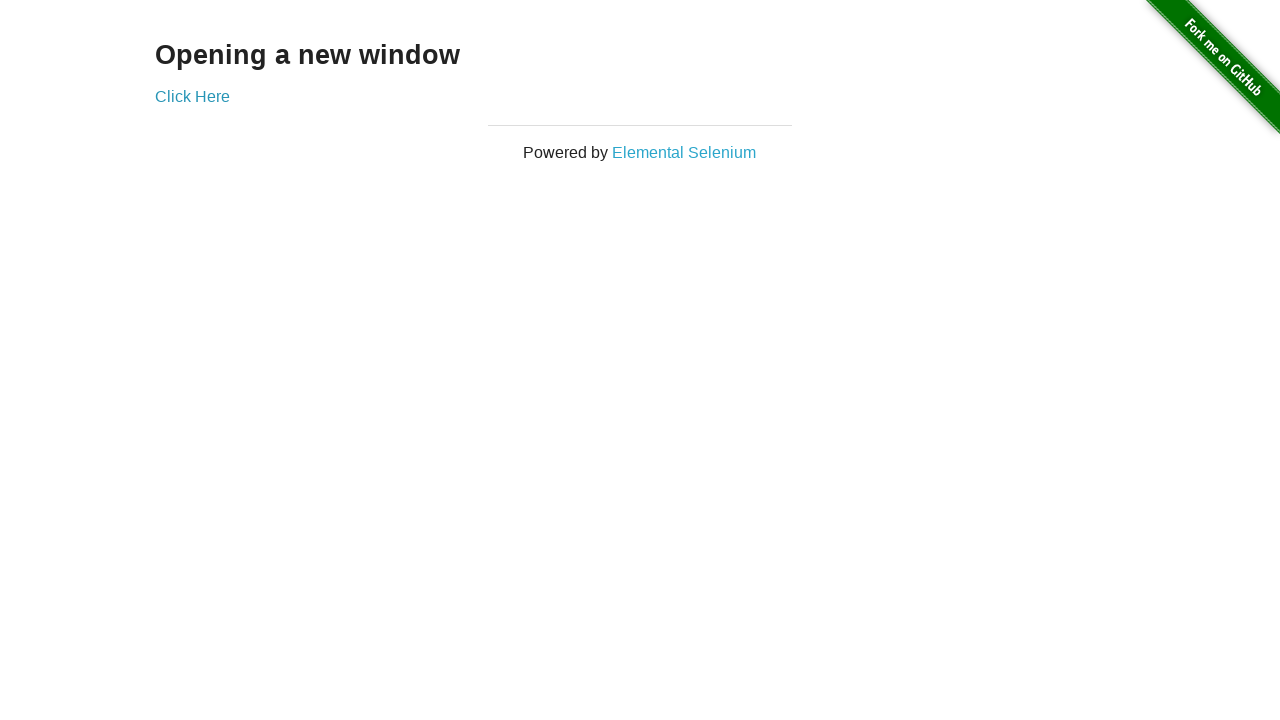

Waited for new page to open
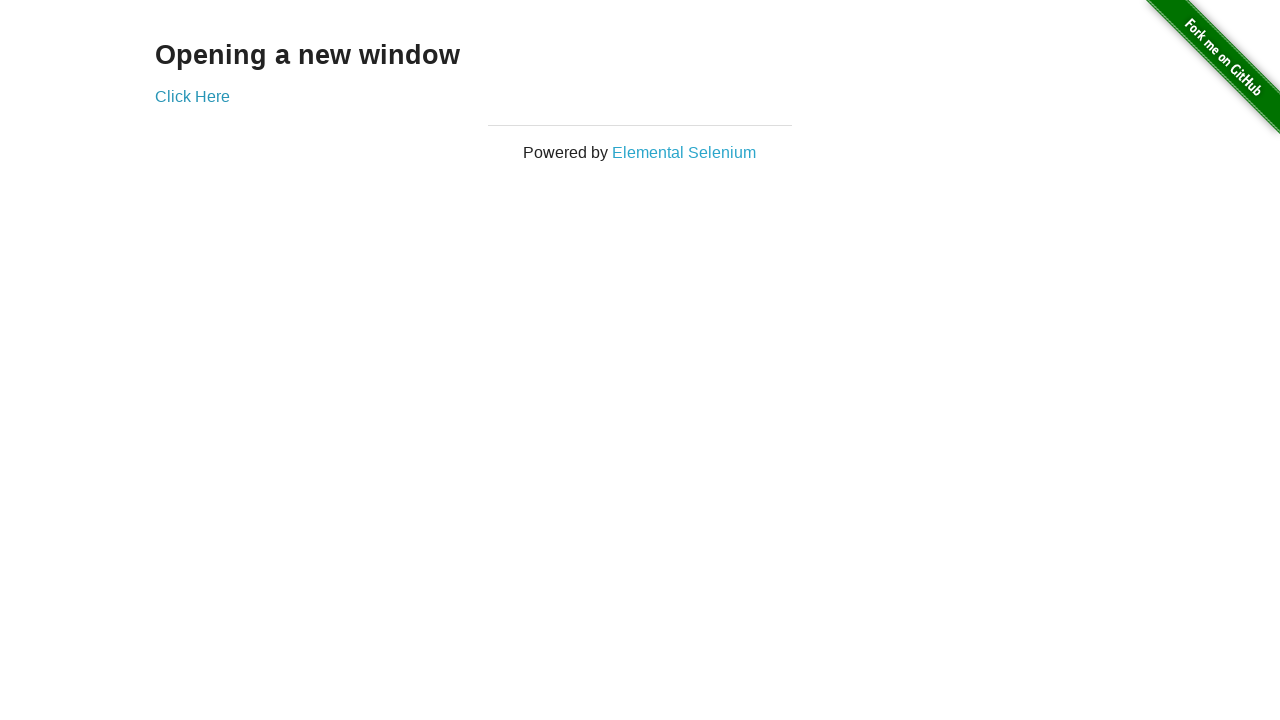

Retrieved all pages from context
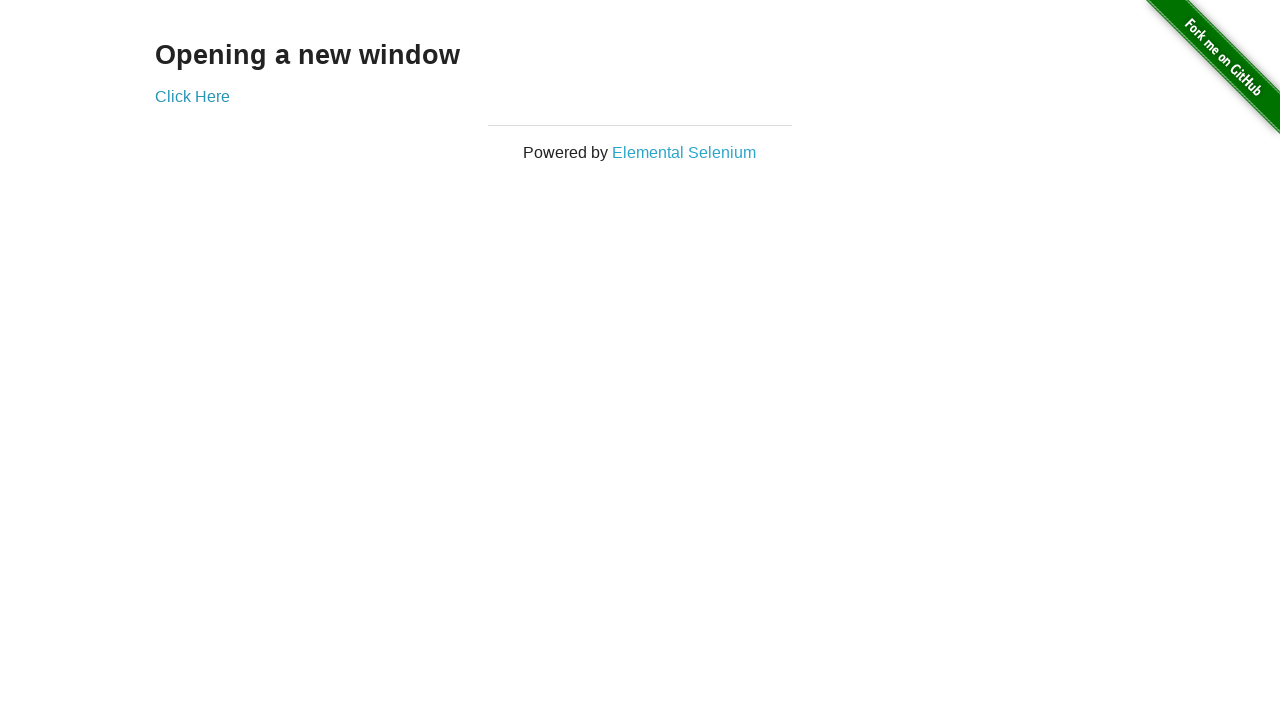

Verified original page title is 'The Internet'
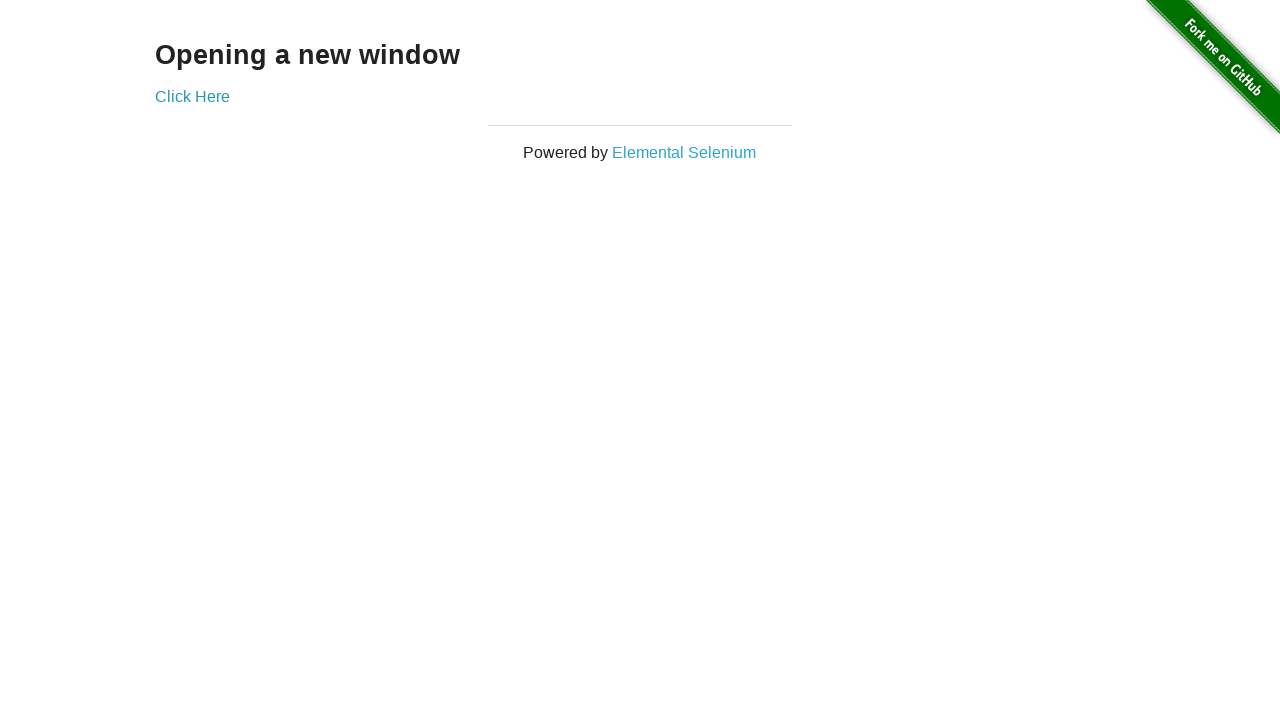

Waited for new window to load
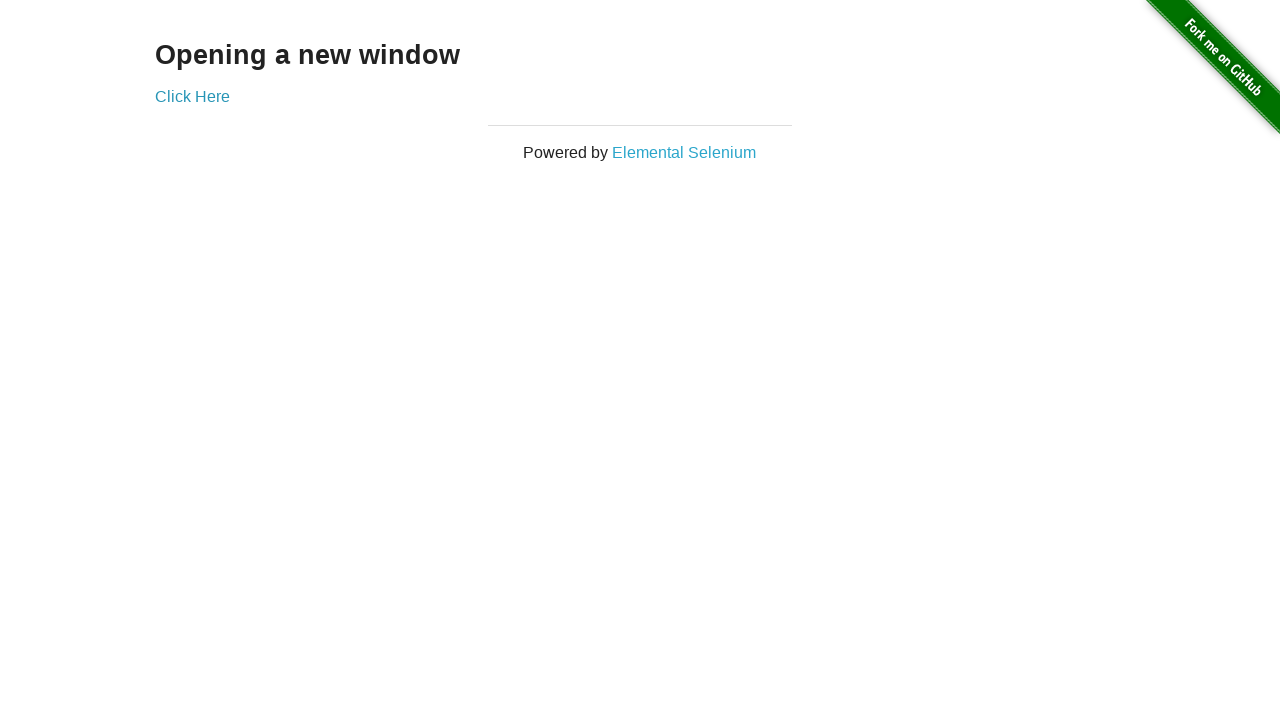

Verified new window title is 'New Window'
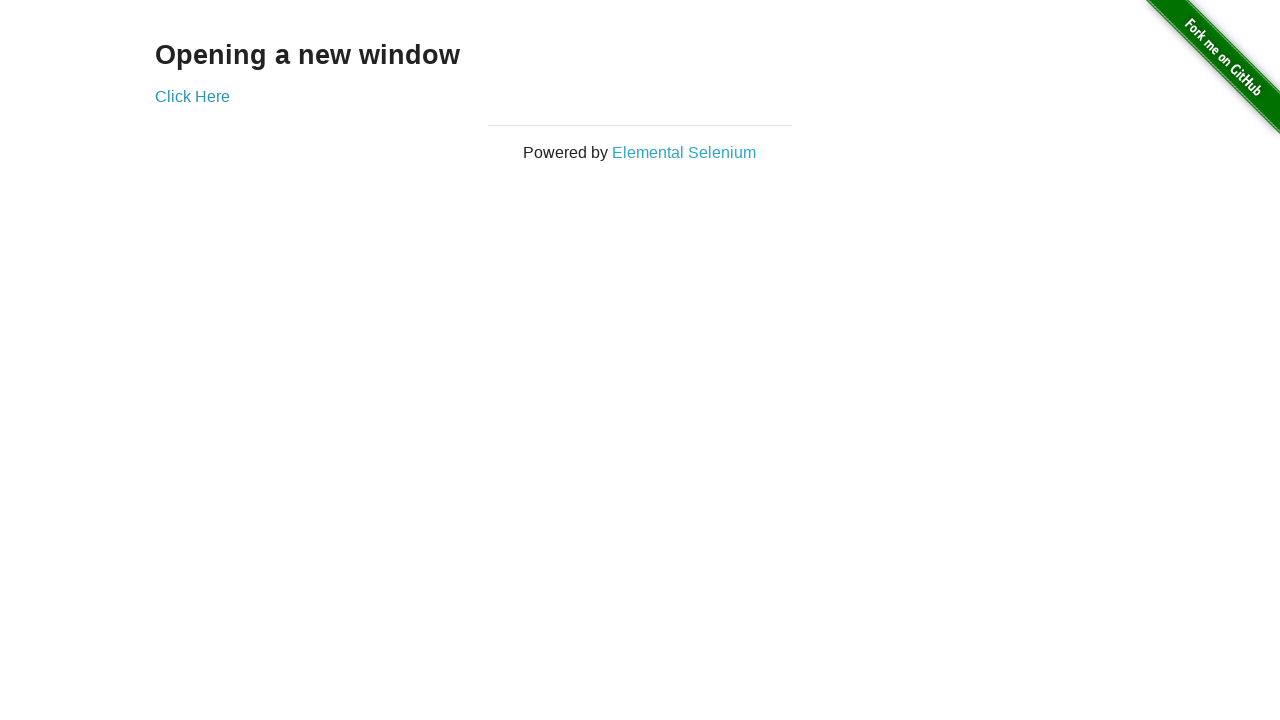

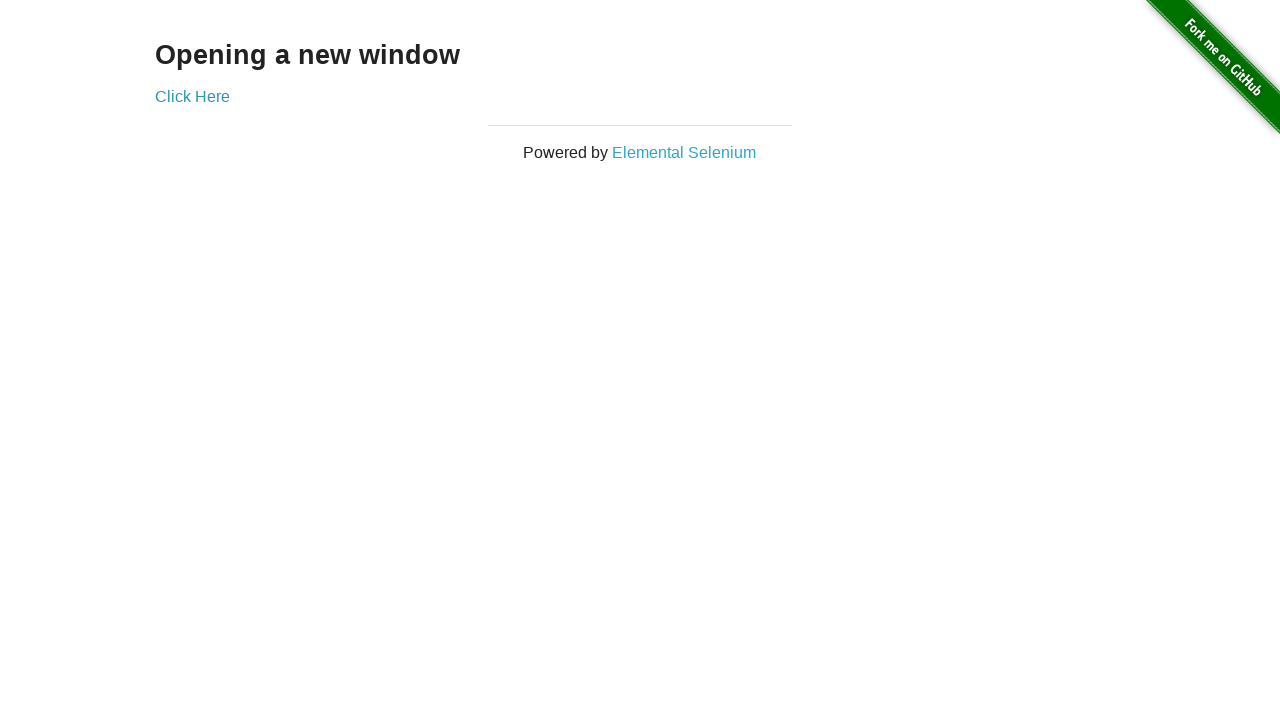